Tests the progress bar widget by clicking the start button and waiting for the progress bar to reach 100% completion

Starting URL: https://demoqa.com/progress-bar

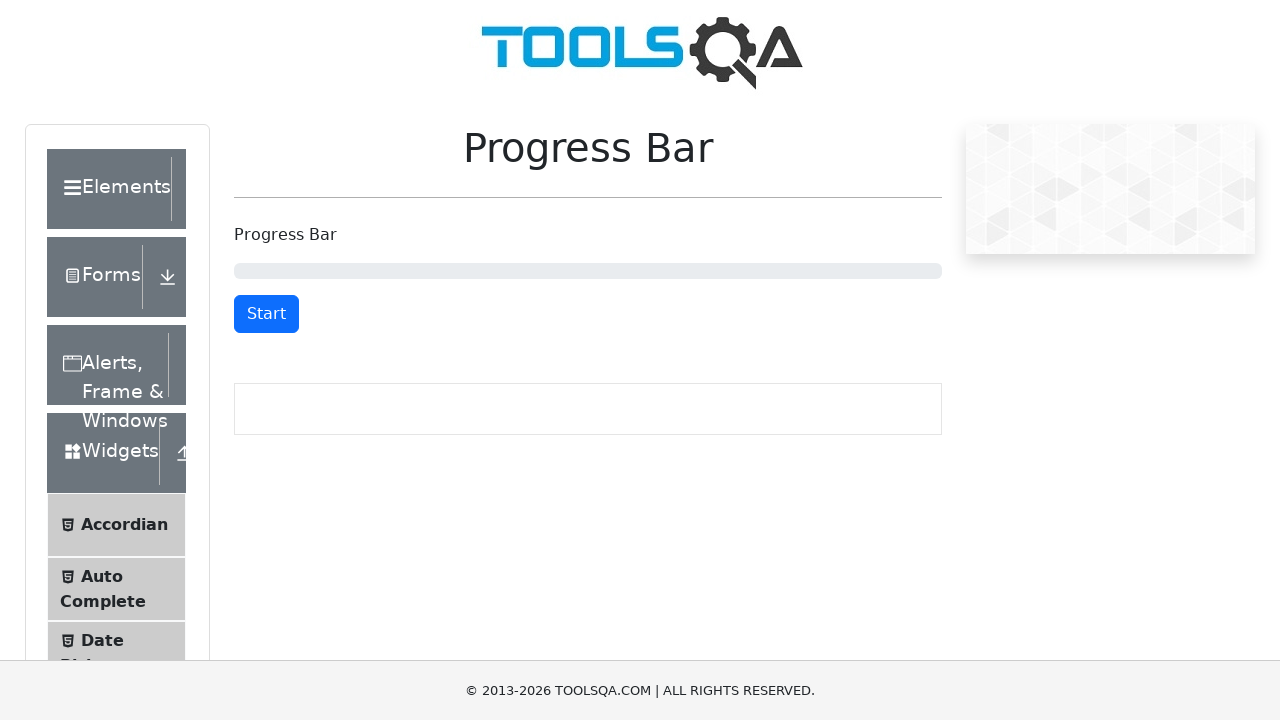

Clicked the start button to begin the progress bar at (266, 314) on #startStopButton
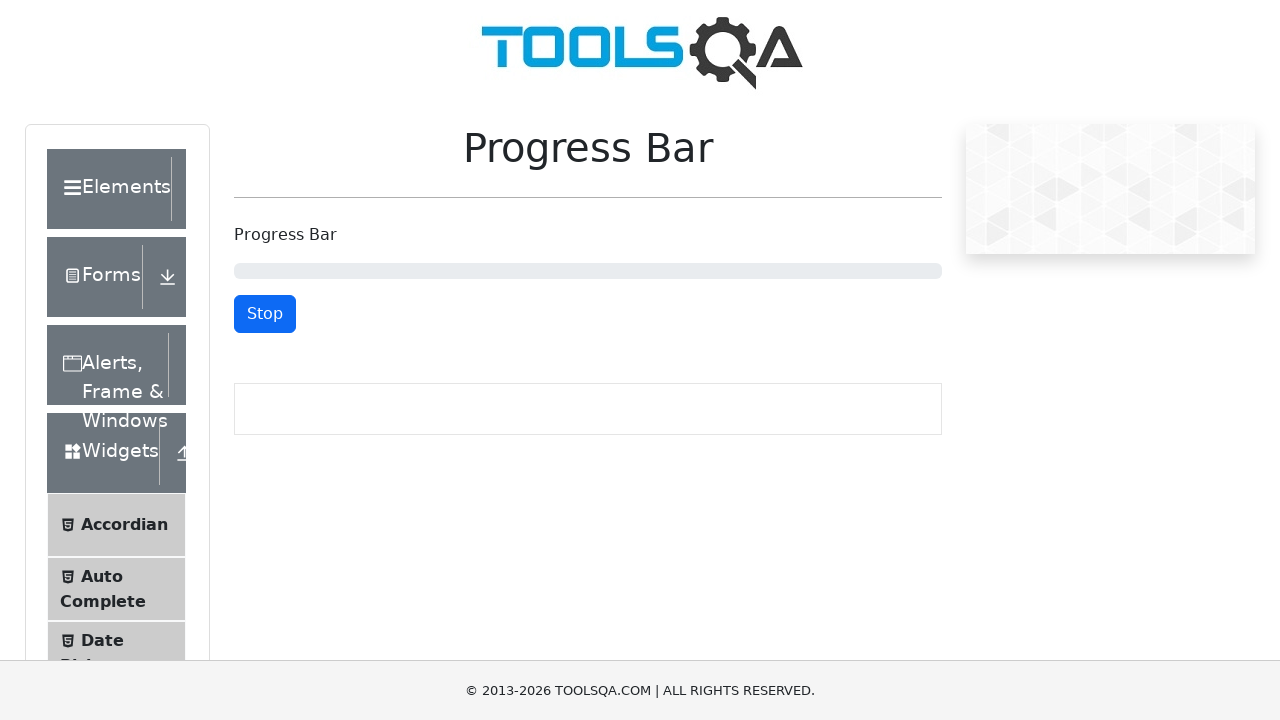

Progress bar reached 100% completion
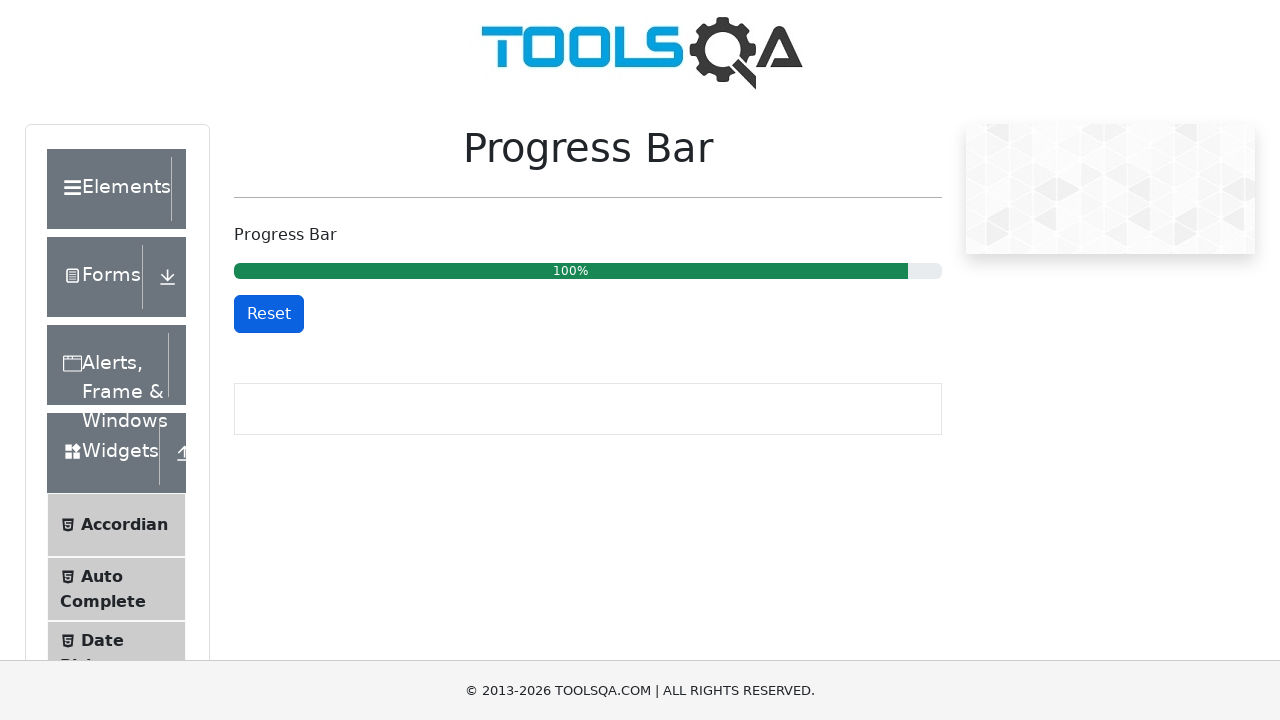

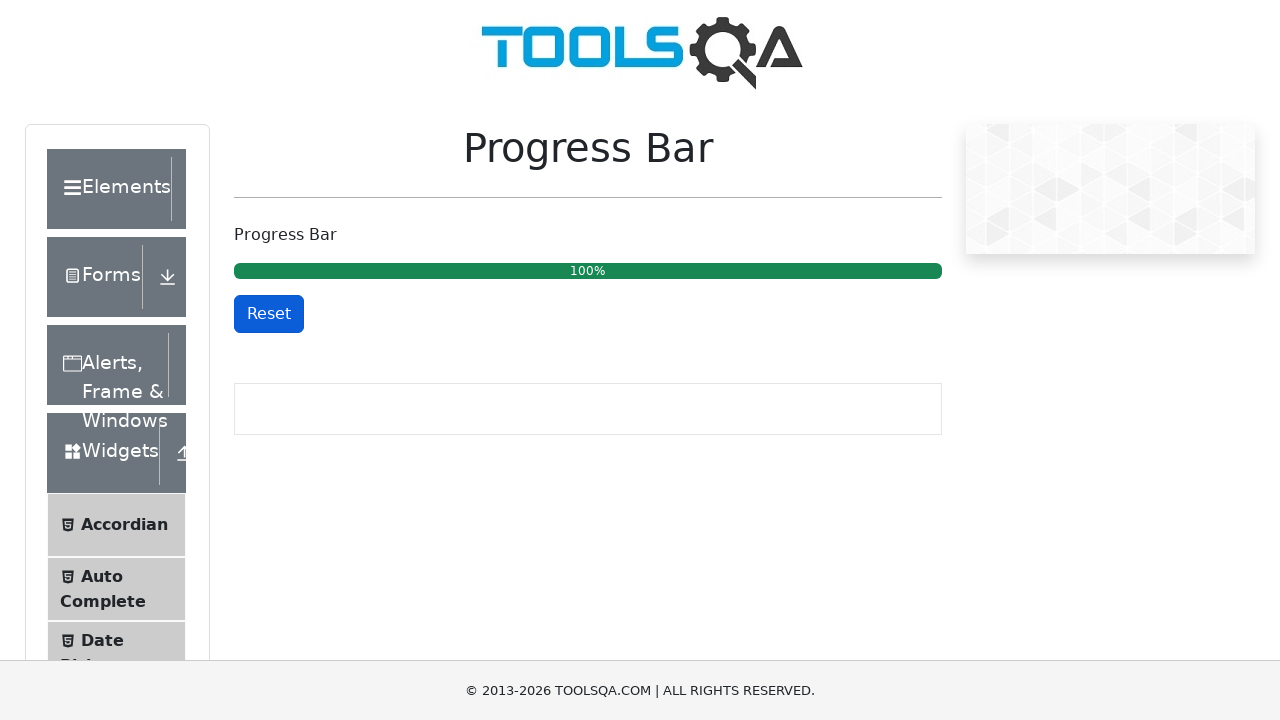